Tests creating a new paste on Pastebin by filling in the code content, setting expiration to 10 minutes, adding a title, and submitting the form. Then verifies the paste was created correctly.

Starting URL: https://pastebin.com/

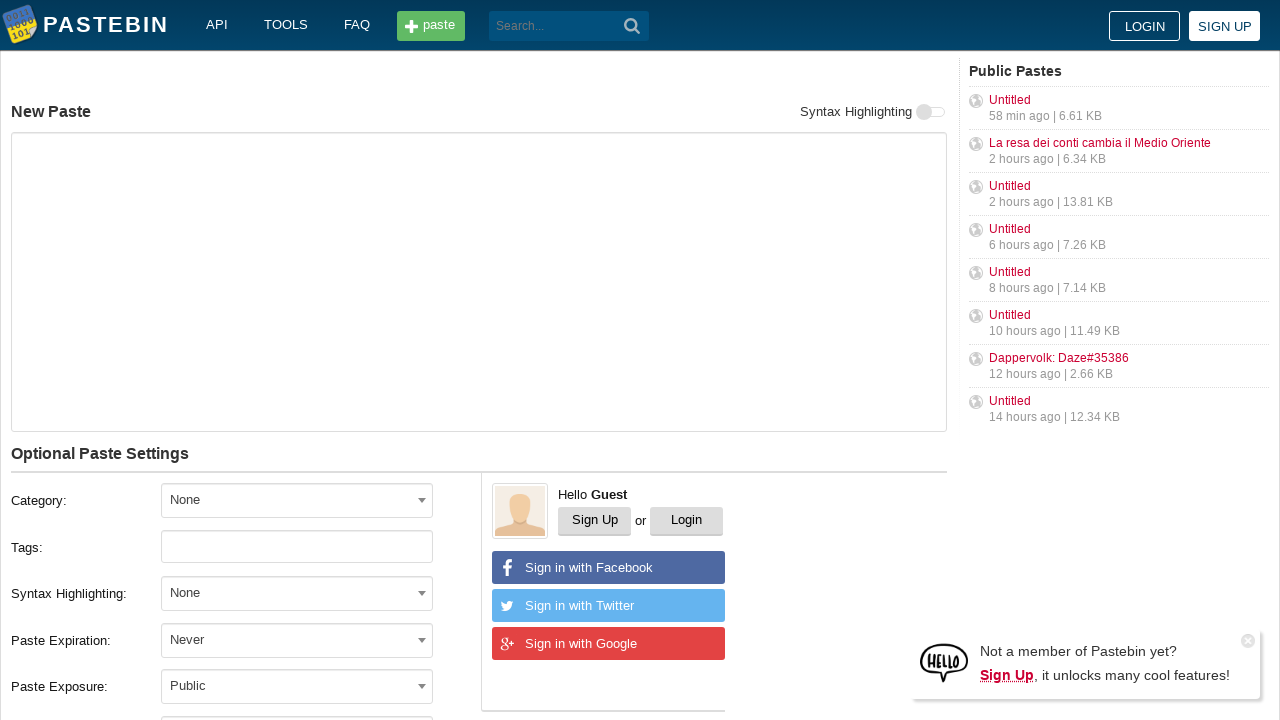

Filled code content with 'Hello from WebDriver' on //*[@id='postform-text']
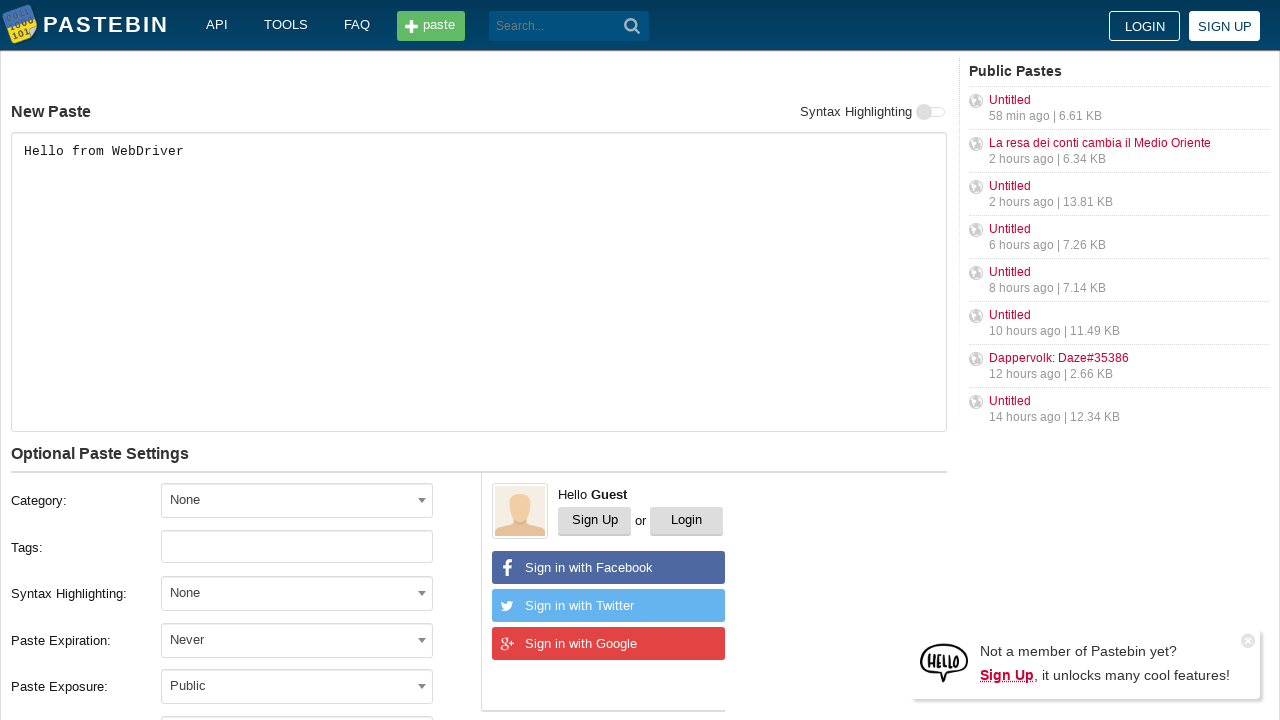

Clicked expiration dropdown to open it at (297, 640) on xpath=//div[@class='form-group field-postform-expiration']//span[contains(@class
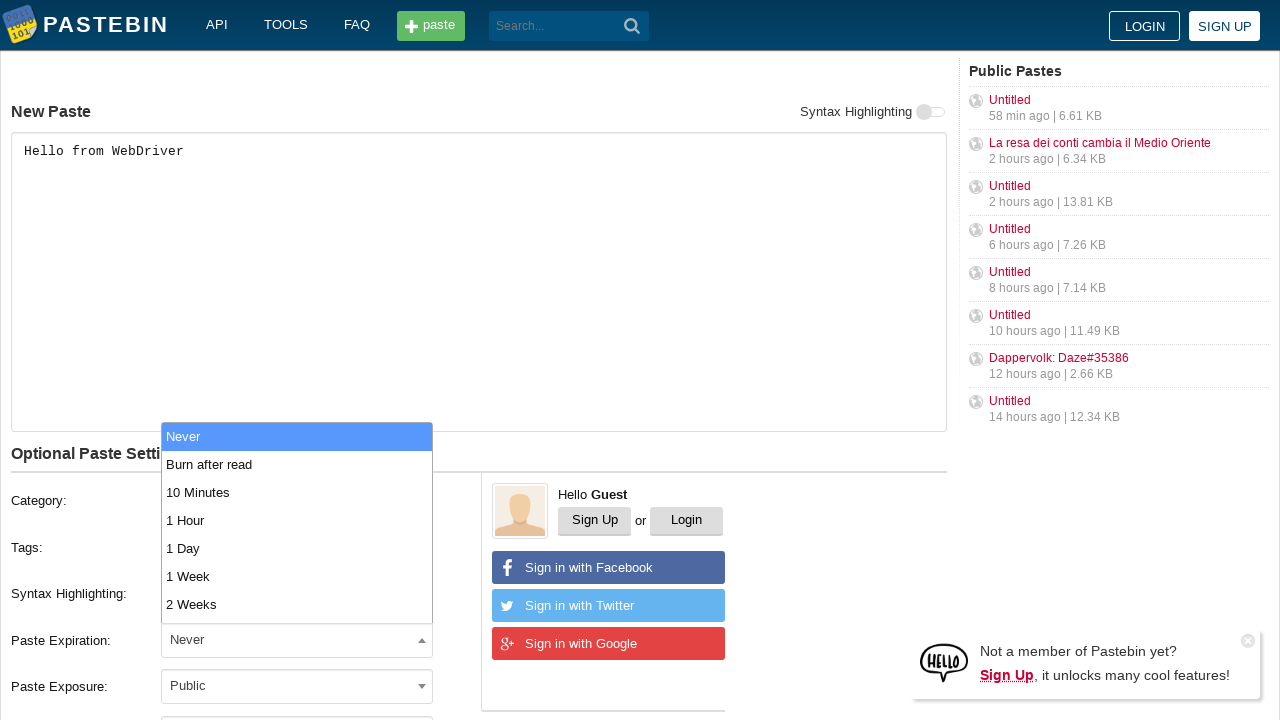

Selected '10 Minutes' from expiration options at (297, 492) on xpath=//li[text()='10 Minutes']
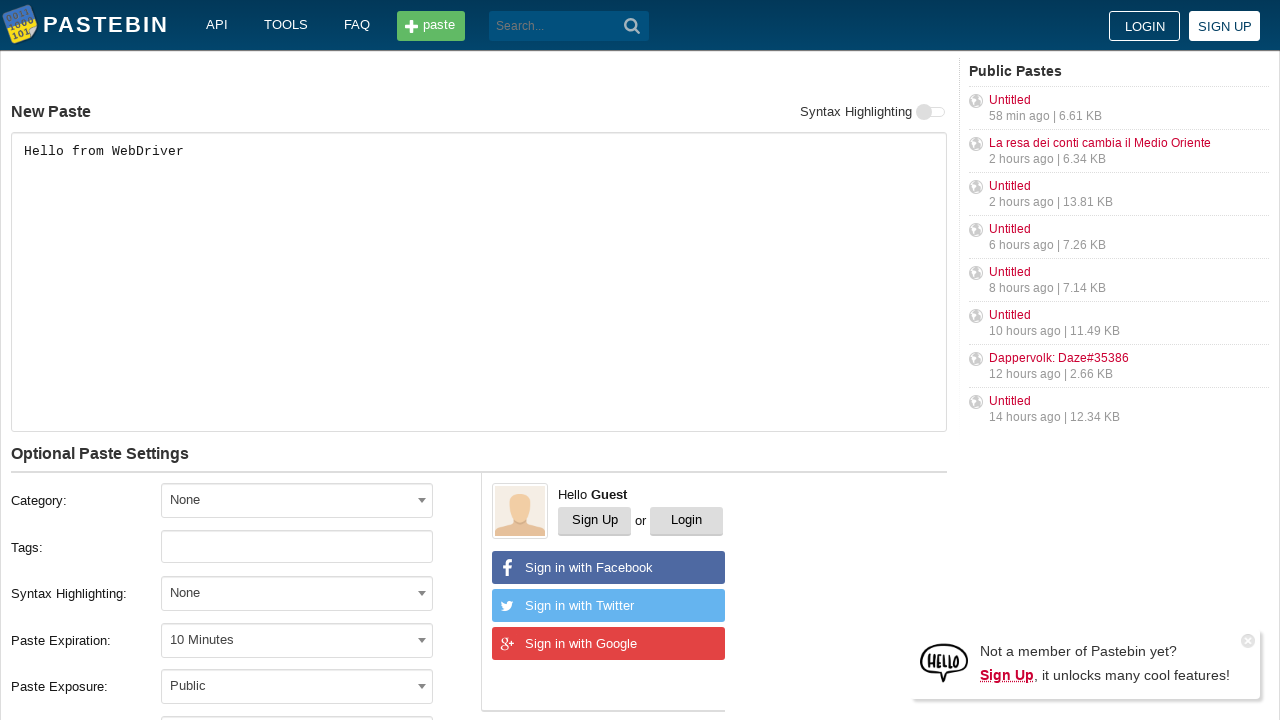

Filled paste title with 'helloweb' on //*[@id='postform-name']
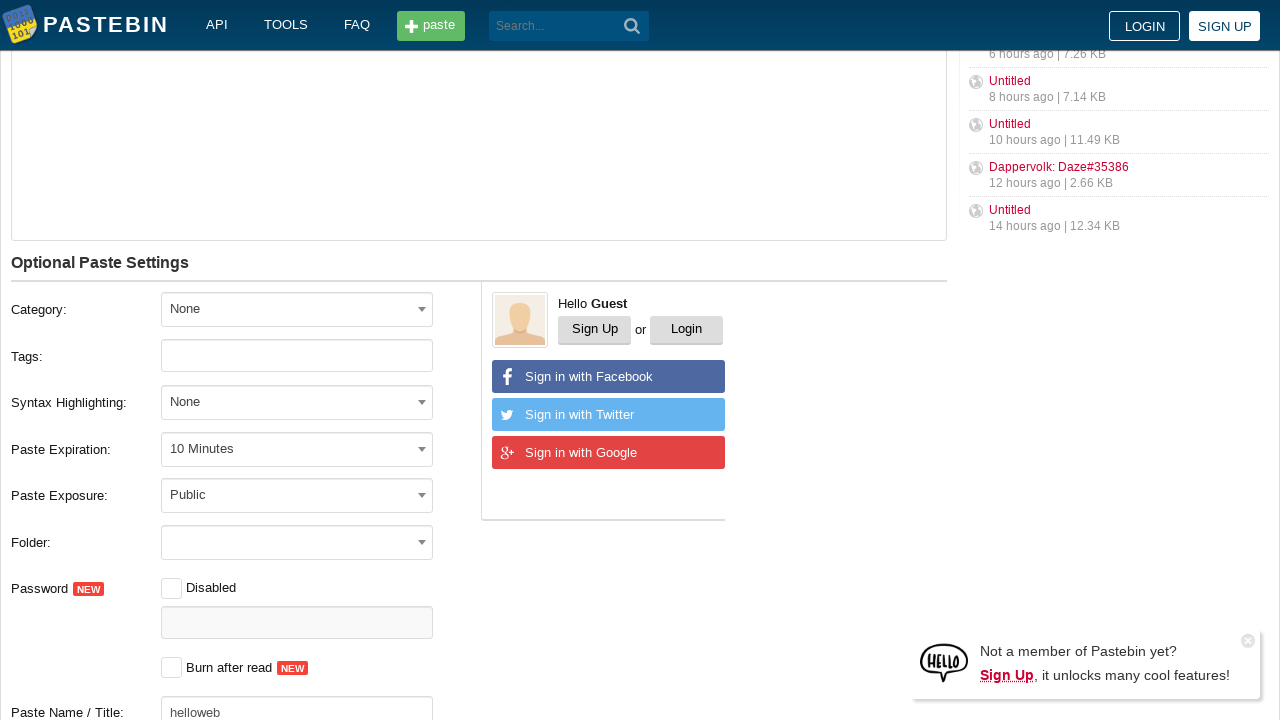

Clicked 'Create New Paste' button to submit form at (240, 400) on xpath=//button[text()='Create New Paste']
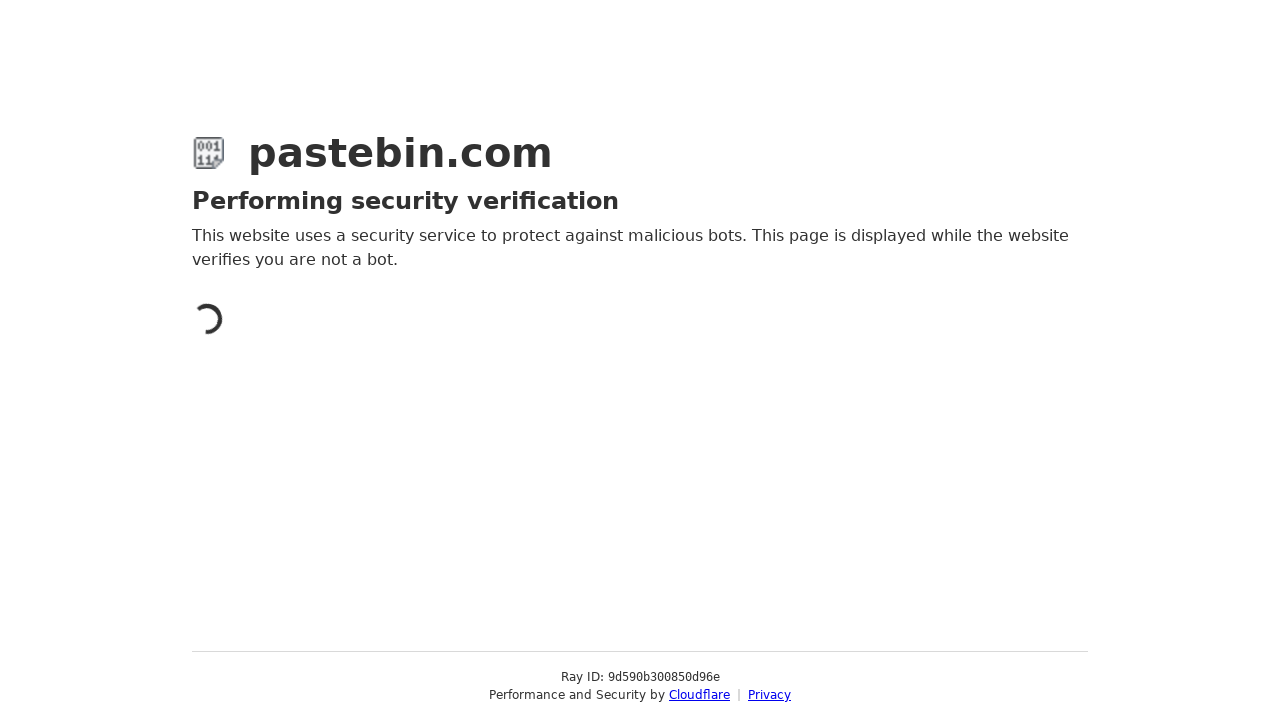

Paste created successfully - title heading displayed
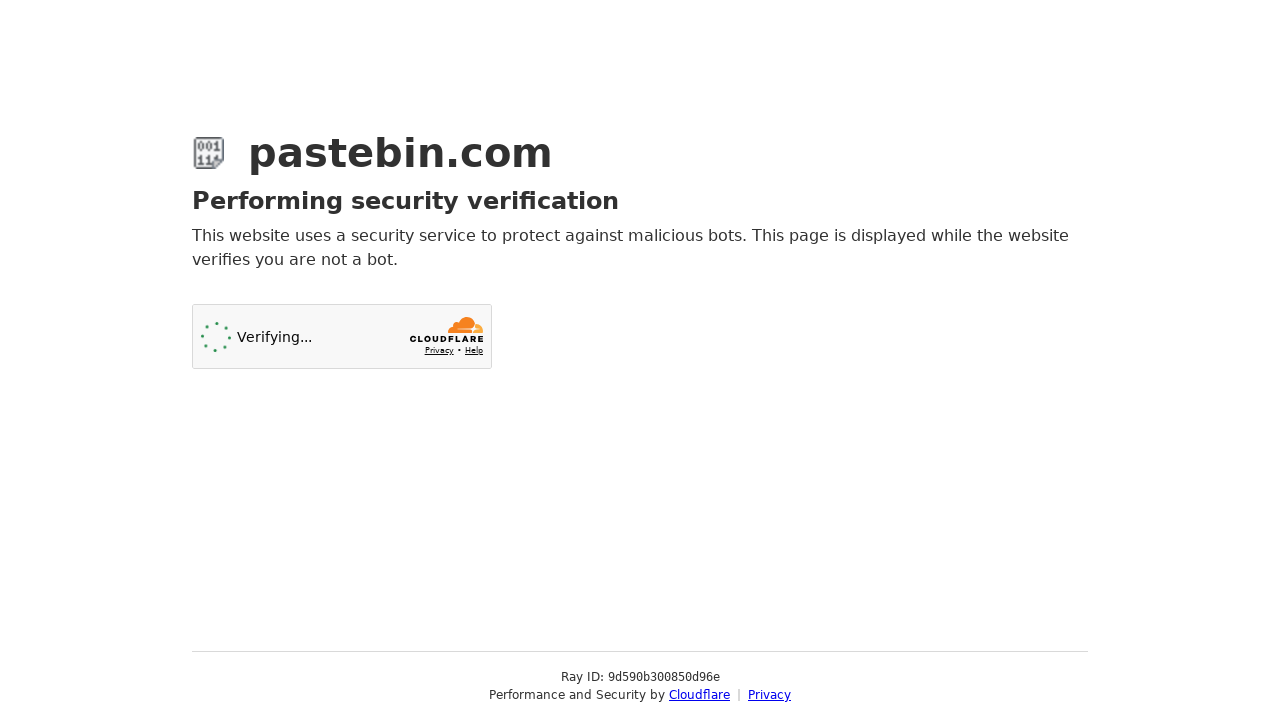

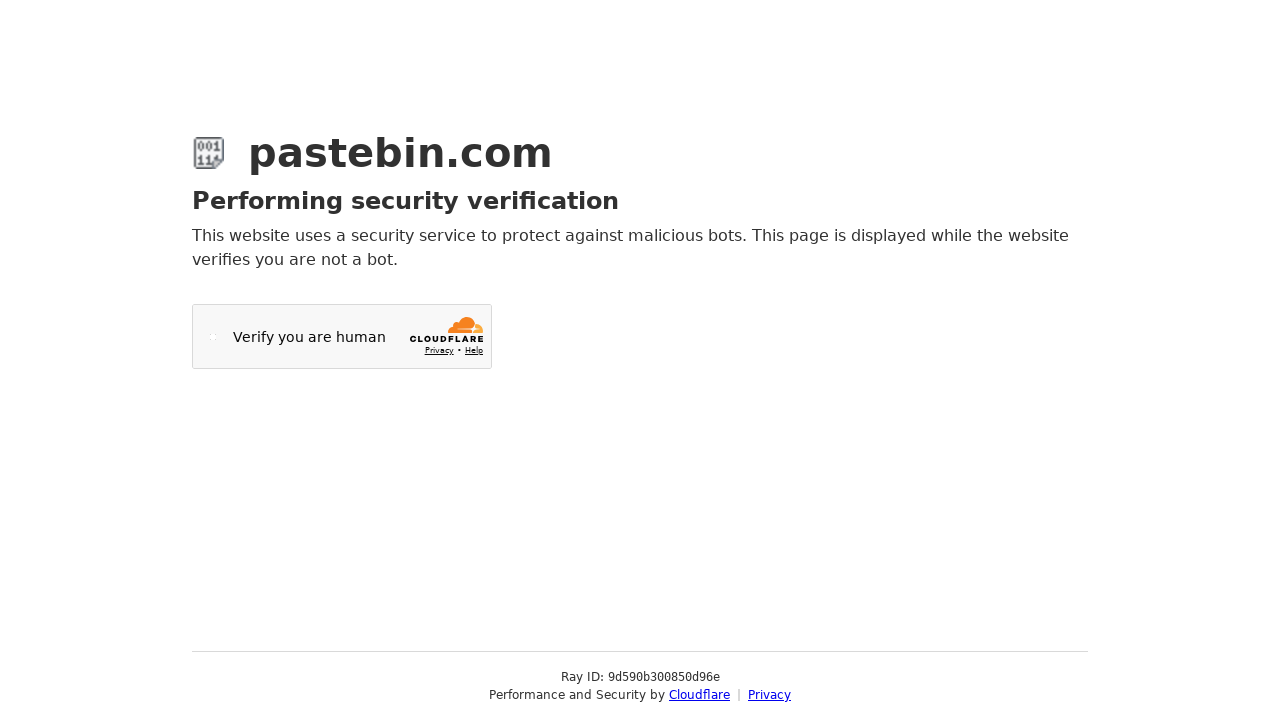